Tests mouse hover functionality on SpiceJet website by hovering over navigation menu items

Starting URL: https://www.spicejet.com/

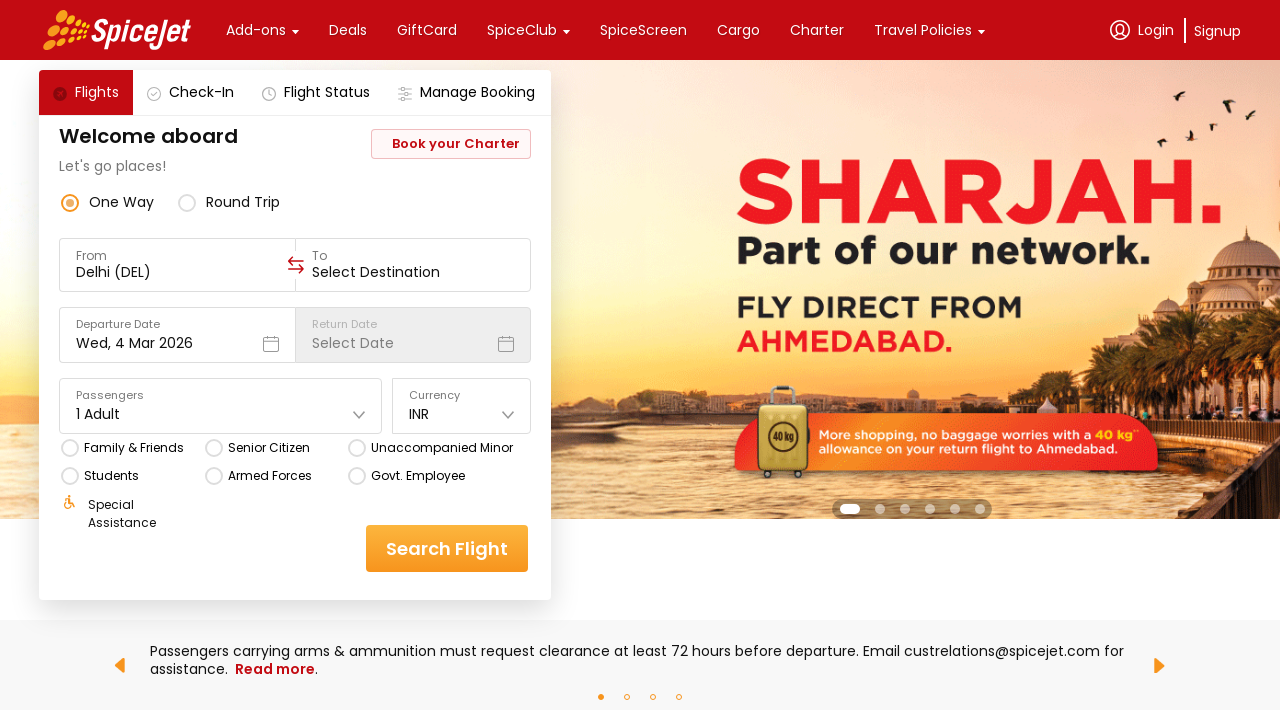

Located SpiceJet navigation container
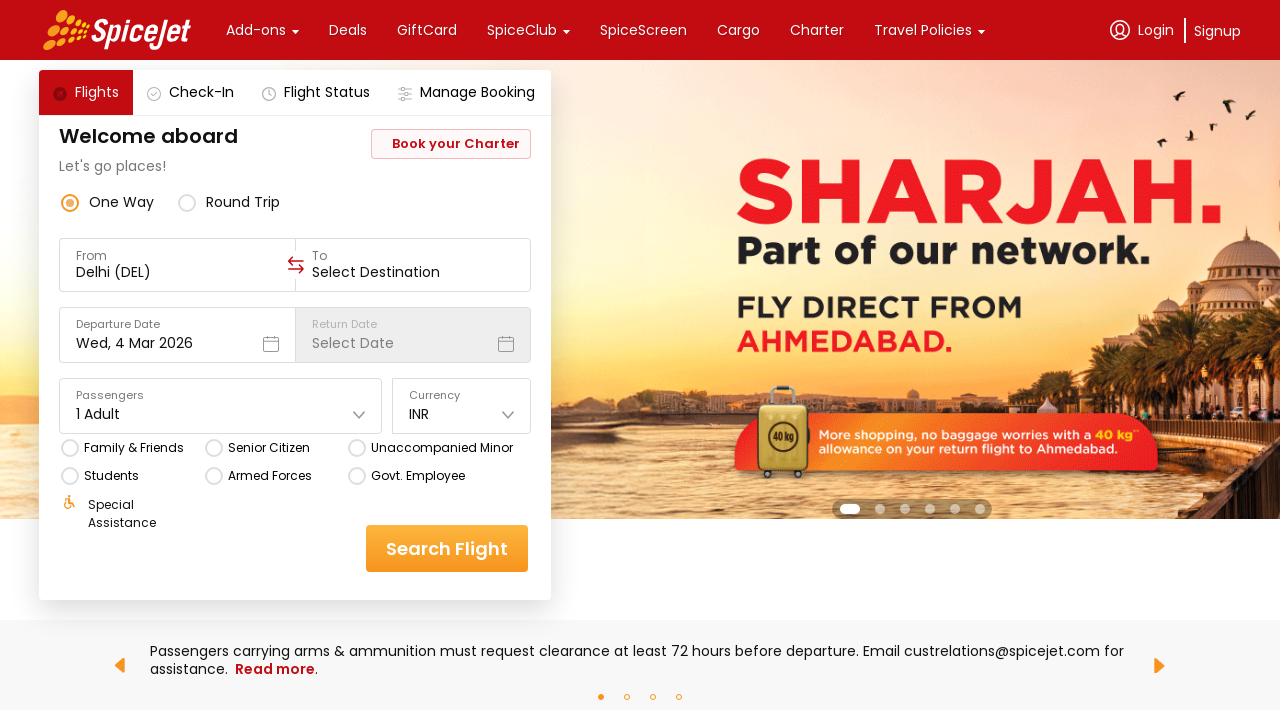

Retrieved all navigation menu items
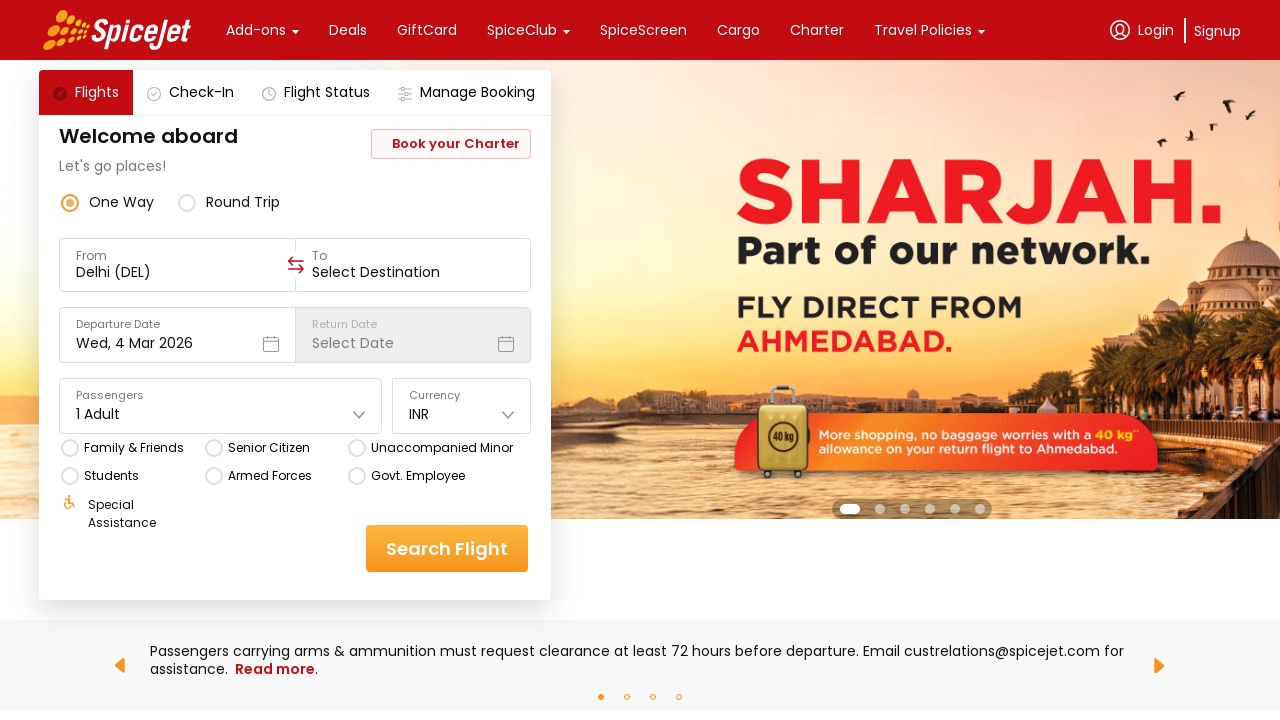

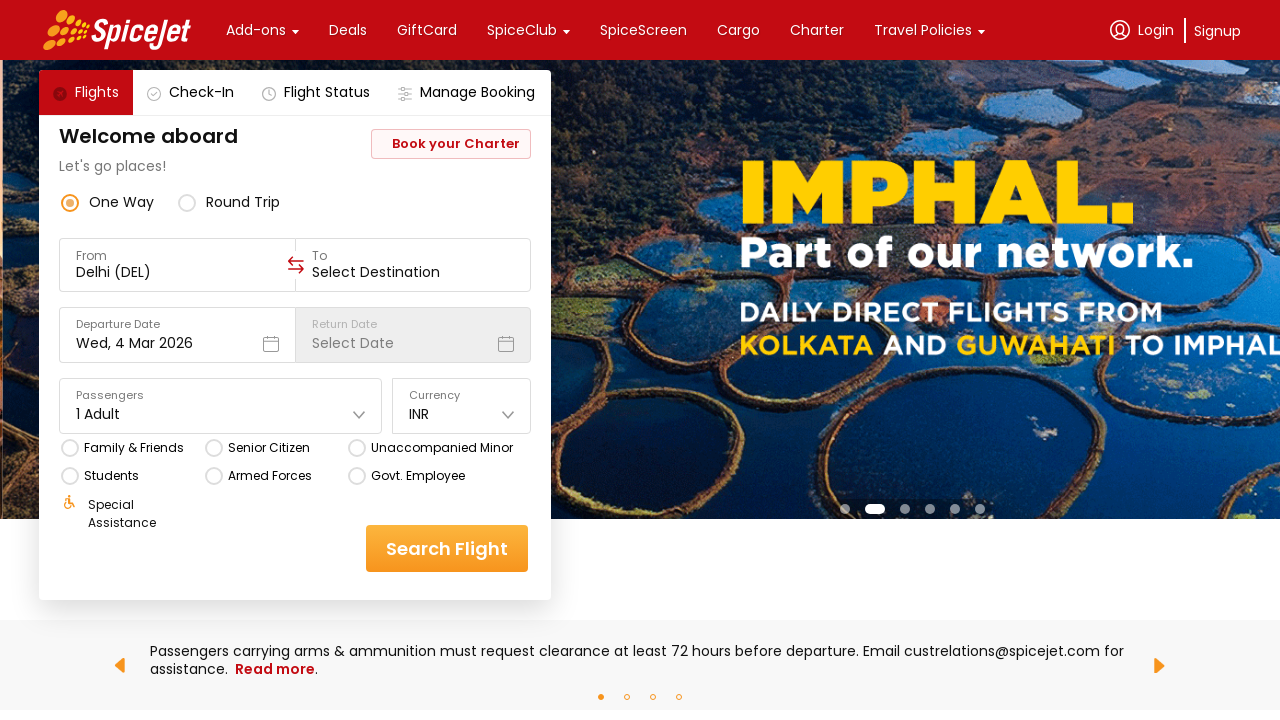